Fills out the student registration form with first name, last name, gender, and phone number, then submits and verifies the result

Starting URL: https://demoqa.com/automation-practice-form

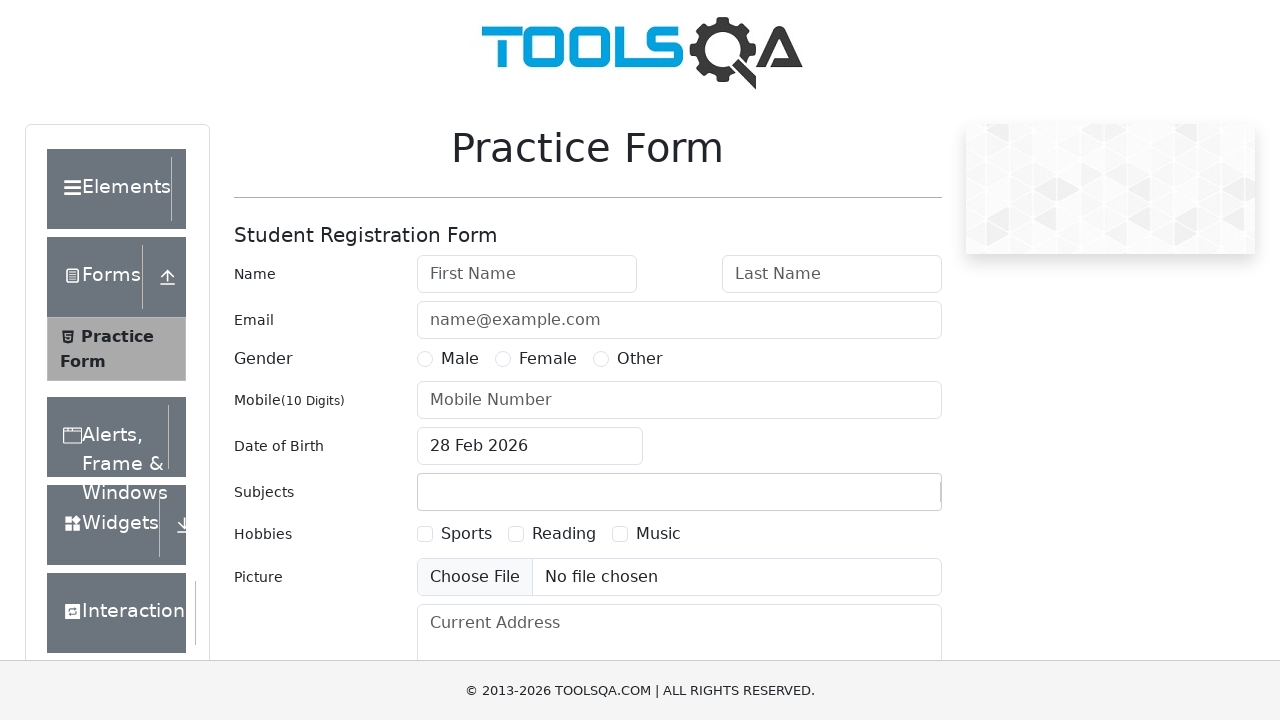

Filled first name field with 'Oleg' on input#firstName
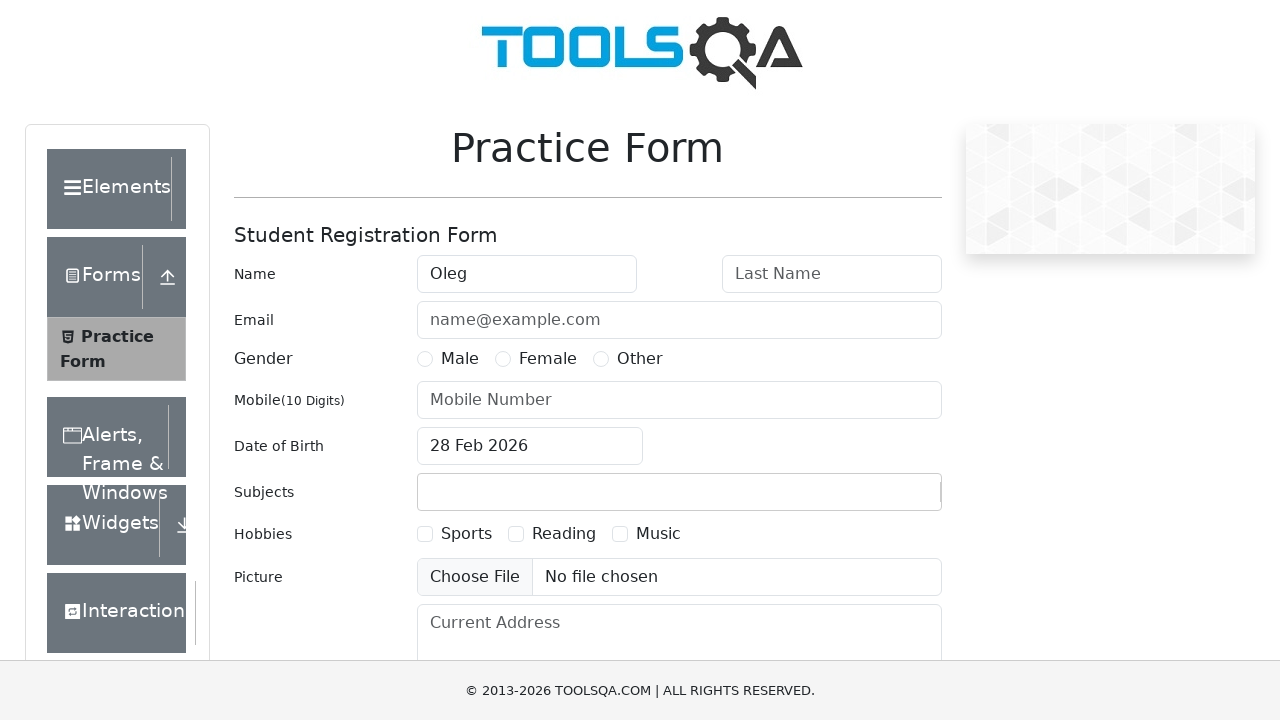

Filled last name field with 'Komarov' on input#lastName
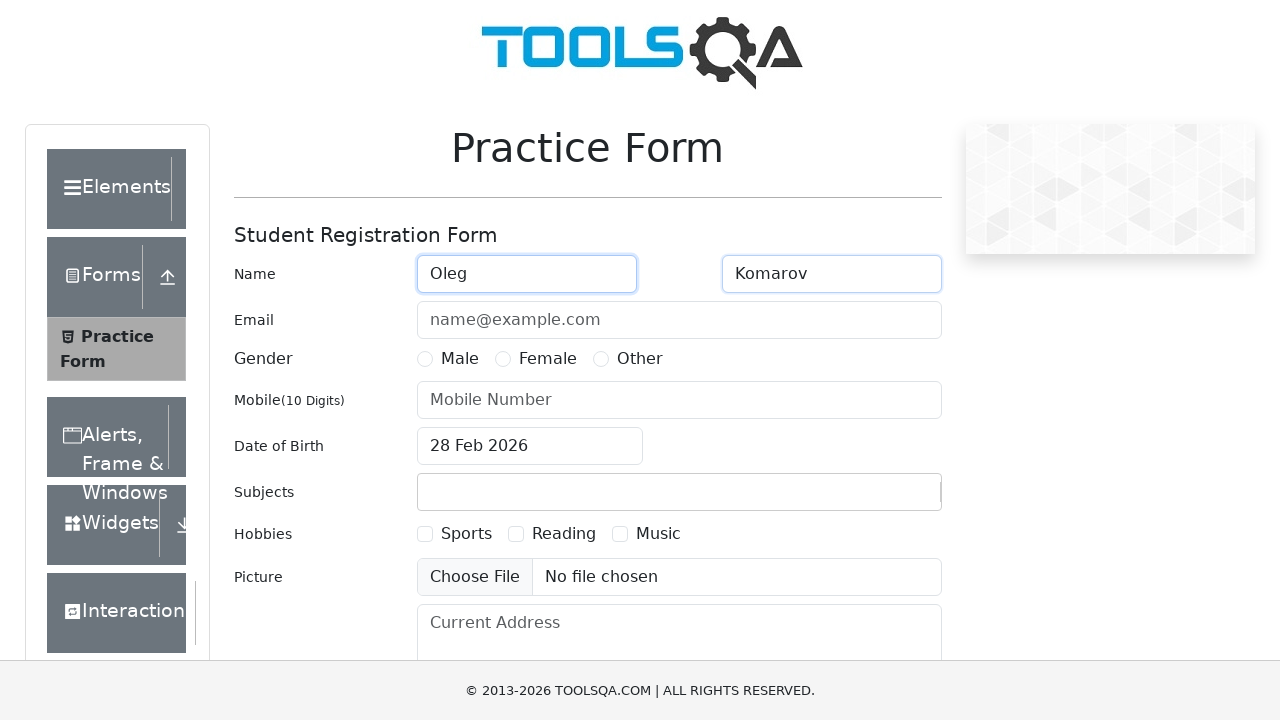

Selected Male gender option at (460, 359) on label[for='gender-radio-1']
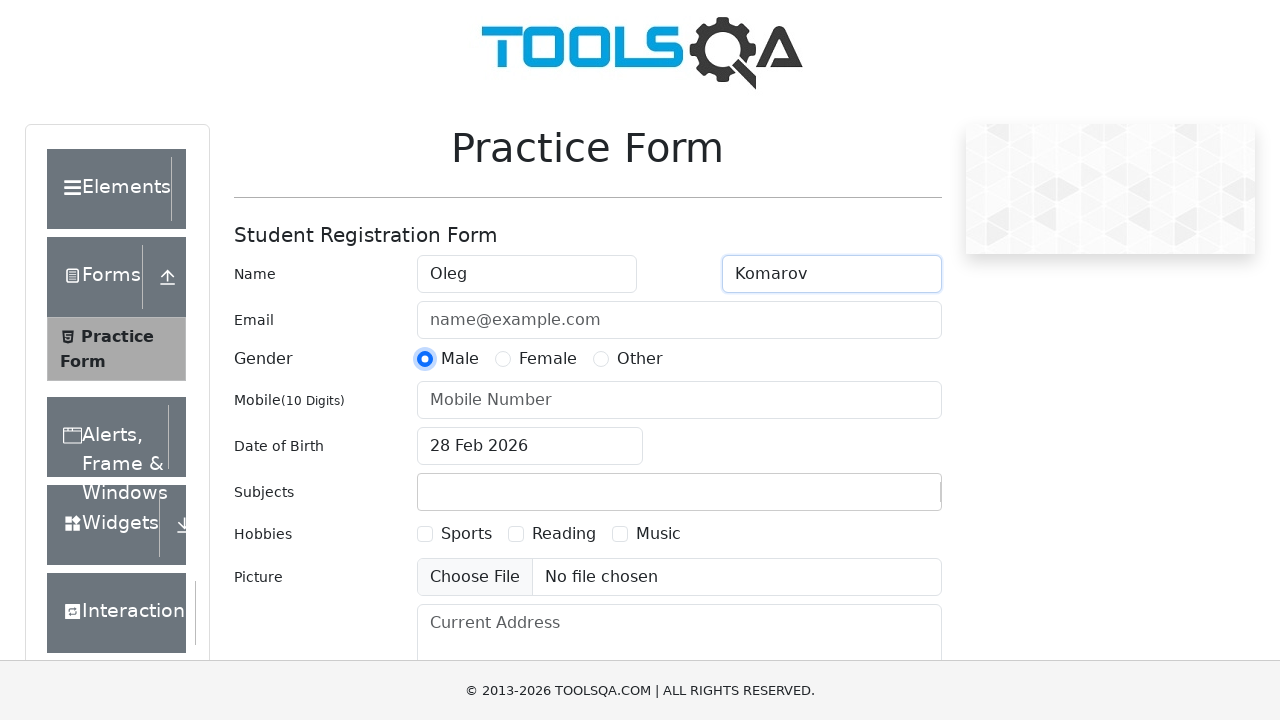

Filled phone number field with '89991114488' on input#userNumber
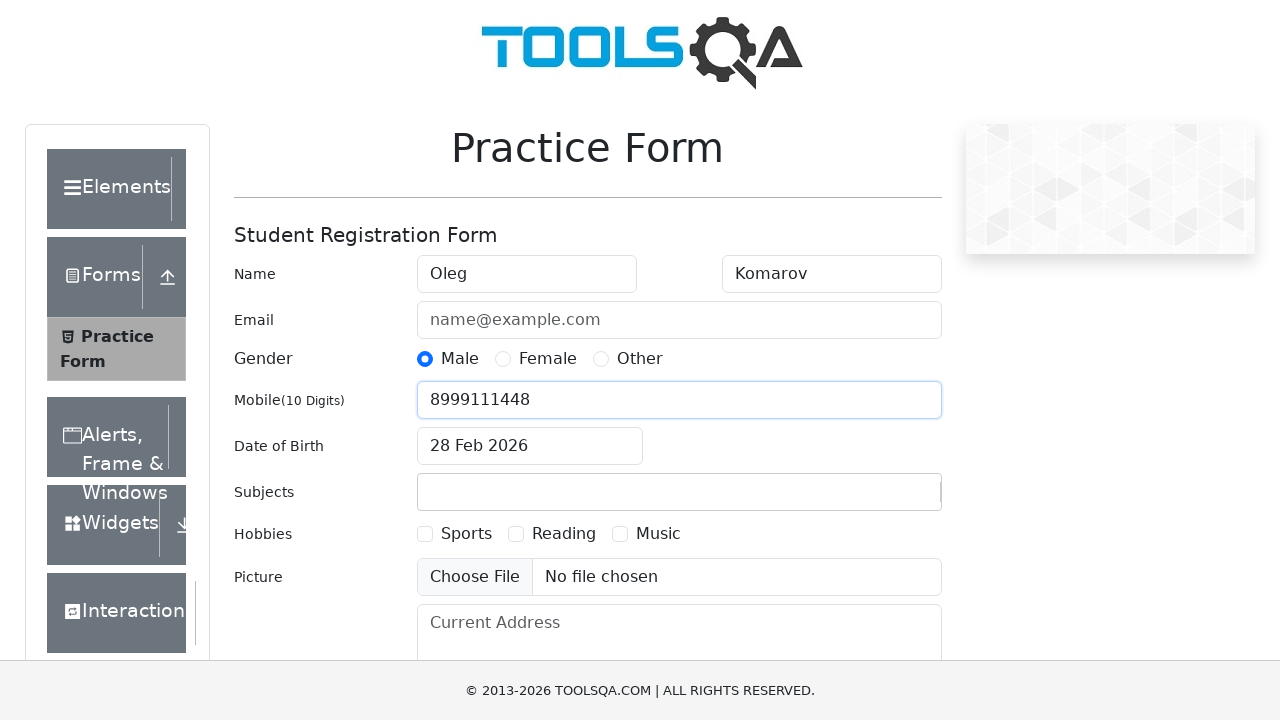

Clicked submit button to register student at (885, 499) on #submit
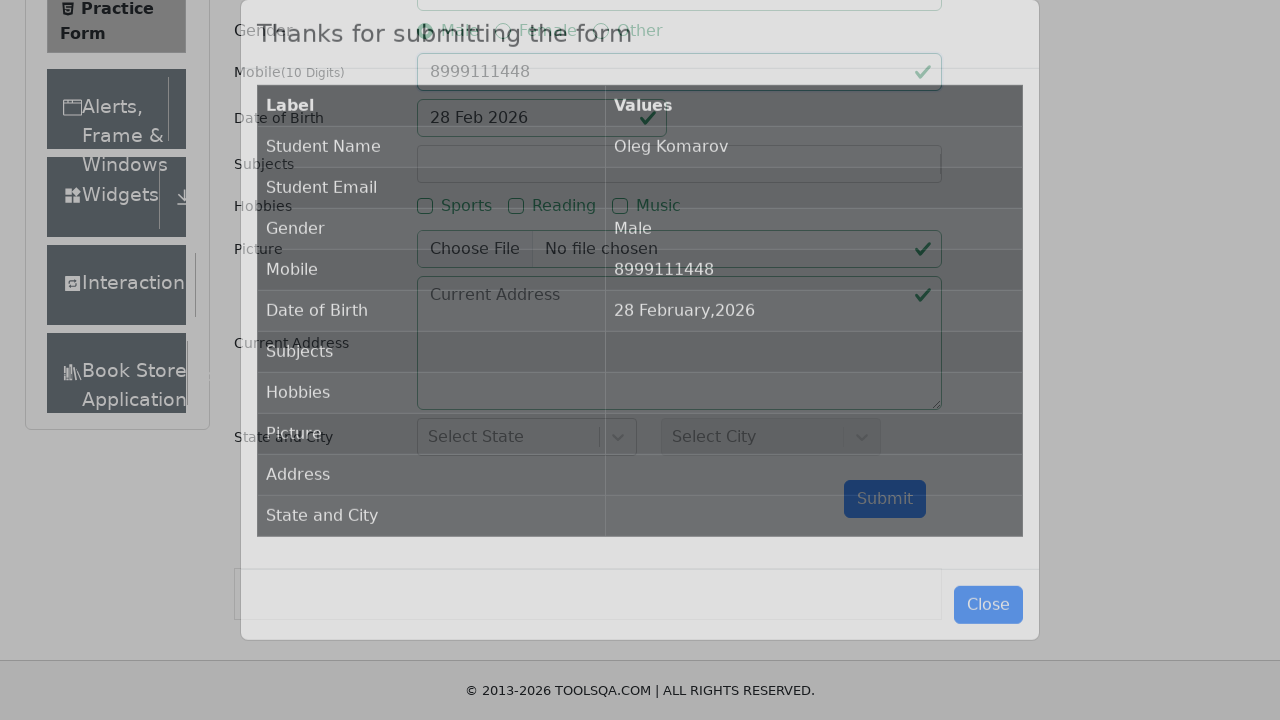

Registration result modal appeared and loaded
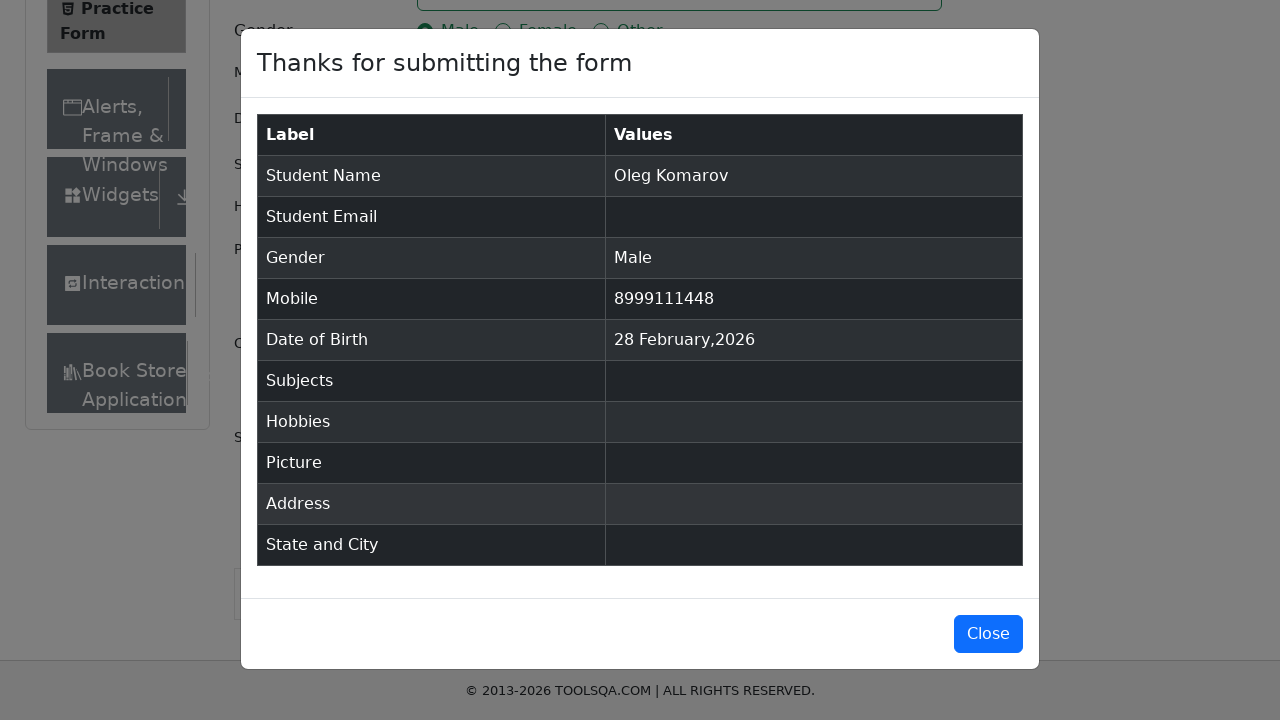

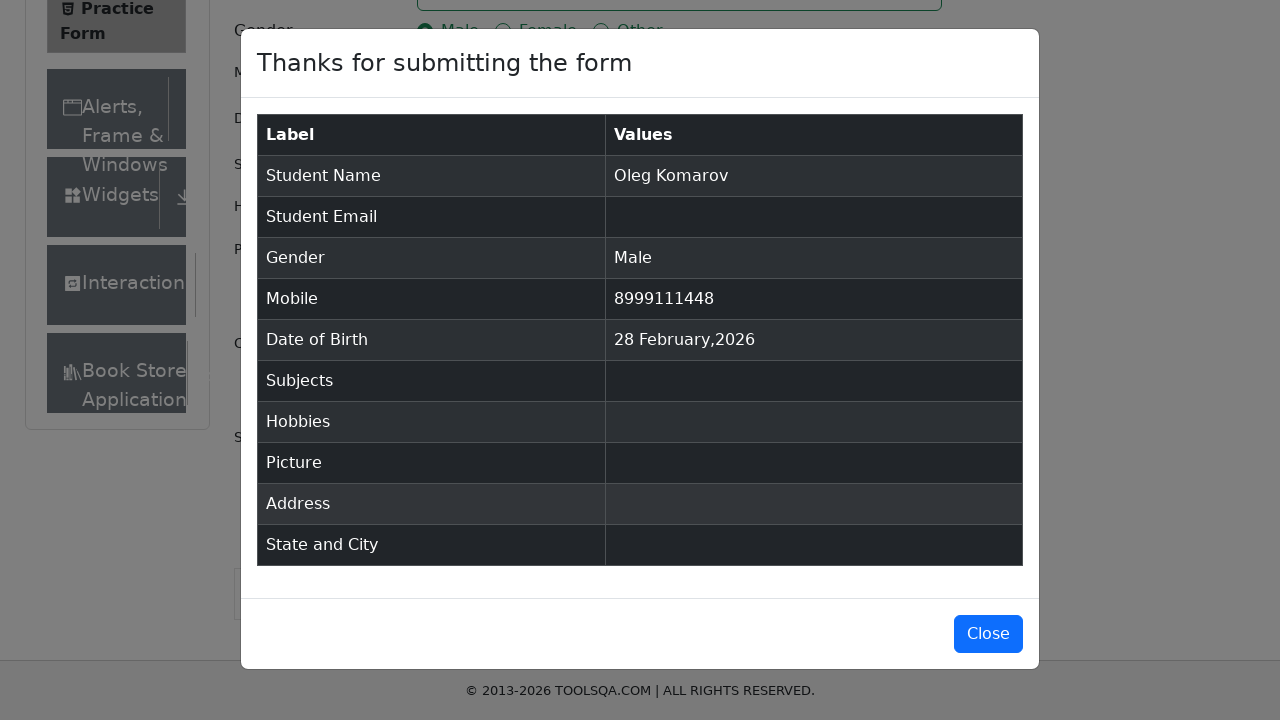